Tests 7-character validation form by entering 6-char "bhtr50" and verifying it returns "Invalid Value"

Starting URL: https://testpages.eviltester.com/styled/apps/7charval/simple7charvalidation.html

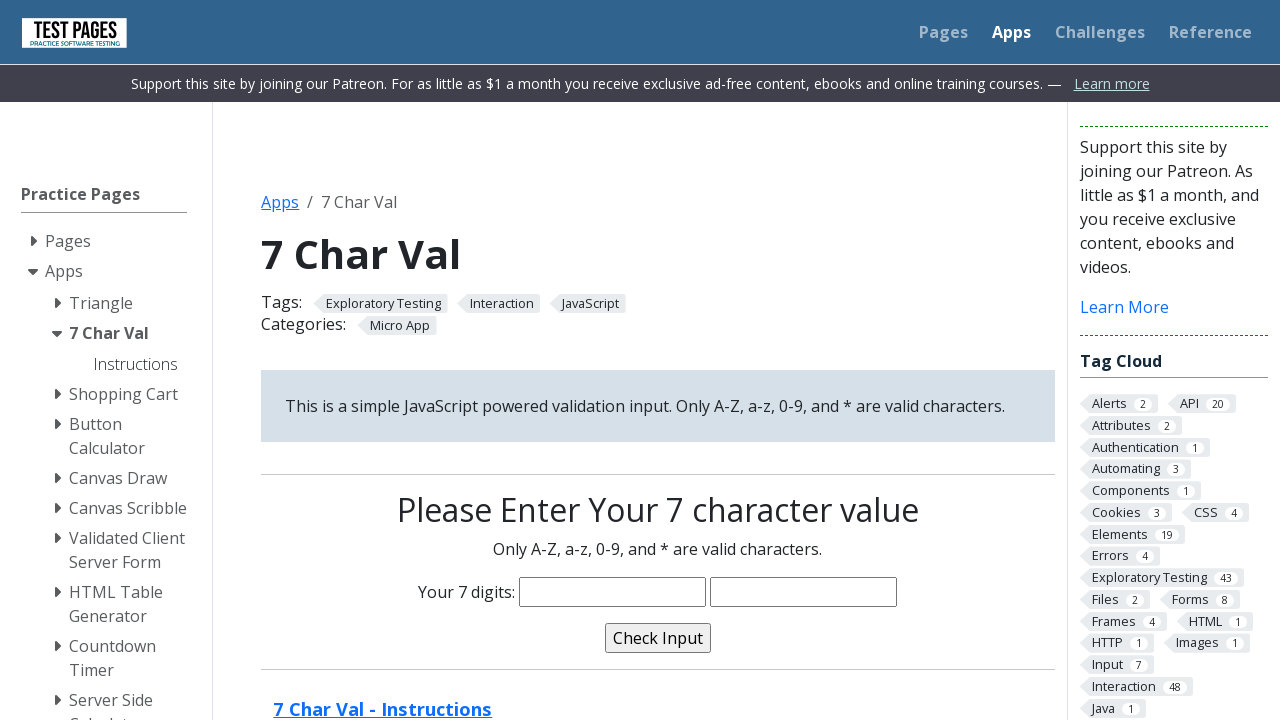

Filled 6-character input field with 'bhtr50' on input[name='characters']
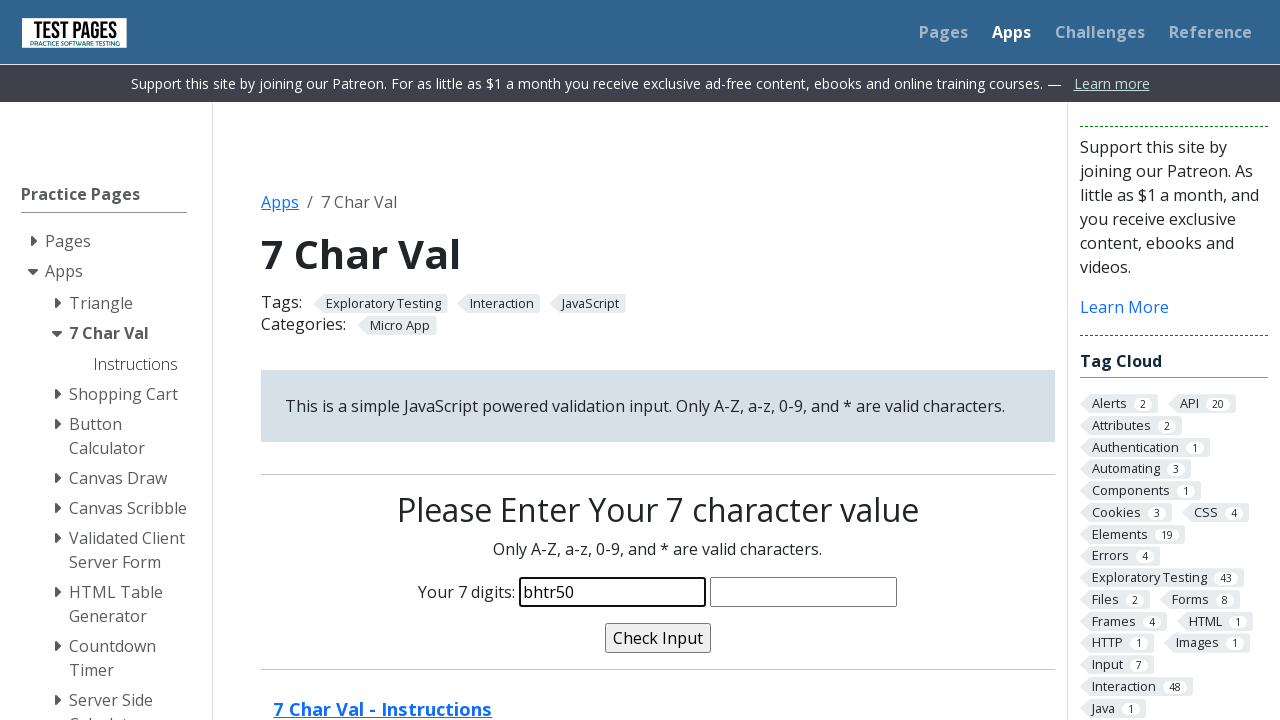

Clicked validate button at (658, 638) on input[name='validate']
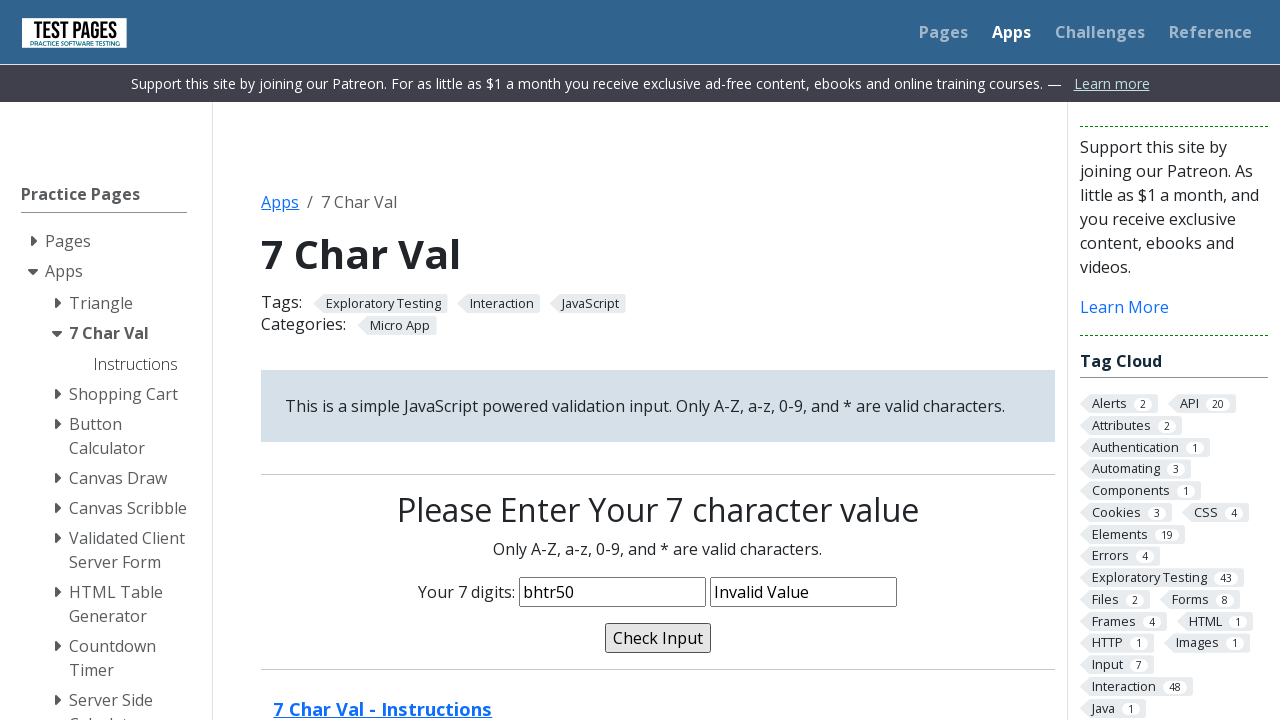

Waited for validation result
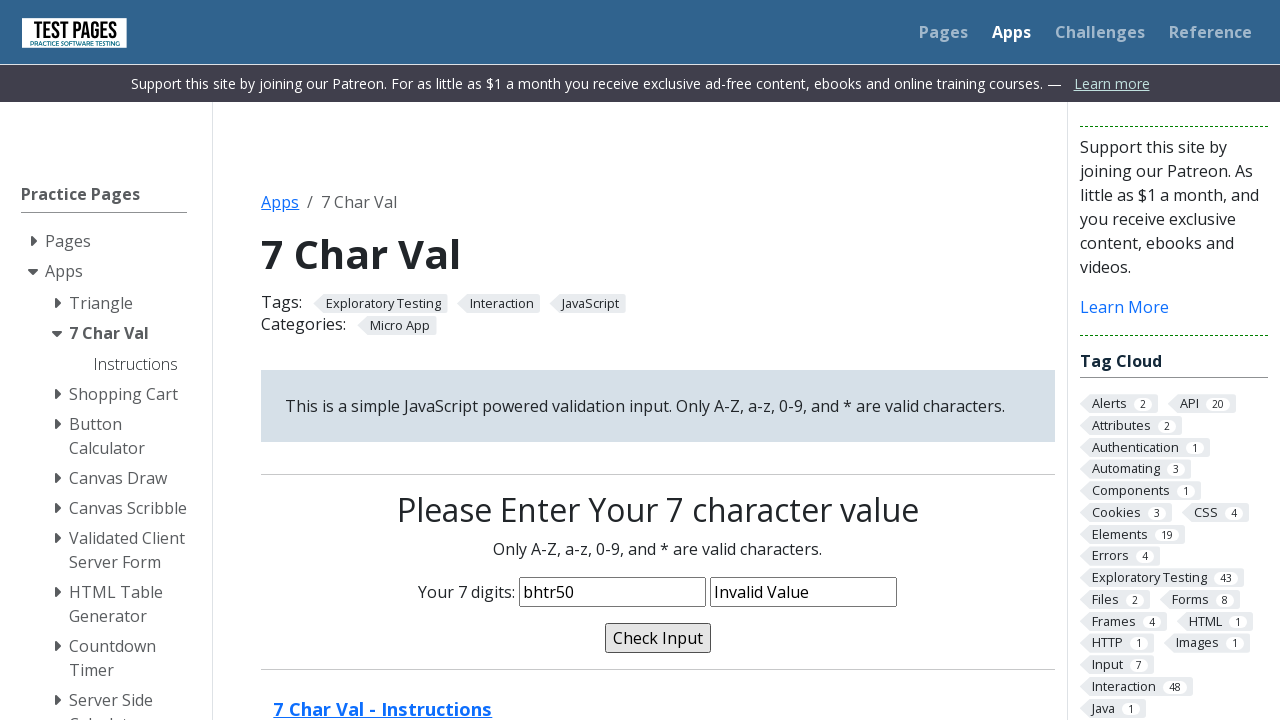

Assertion passed: validation message shows 'Invalid Value' for 6-character input
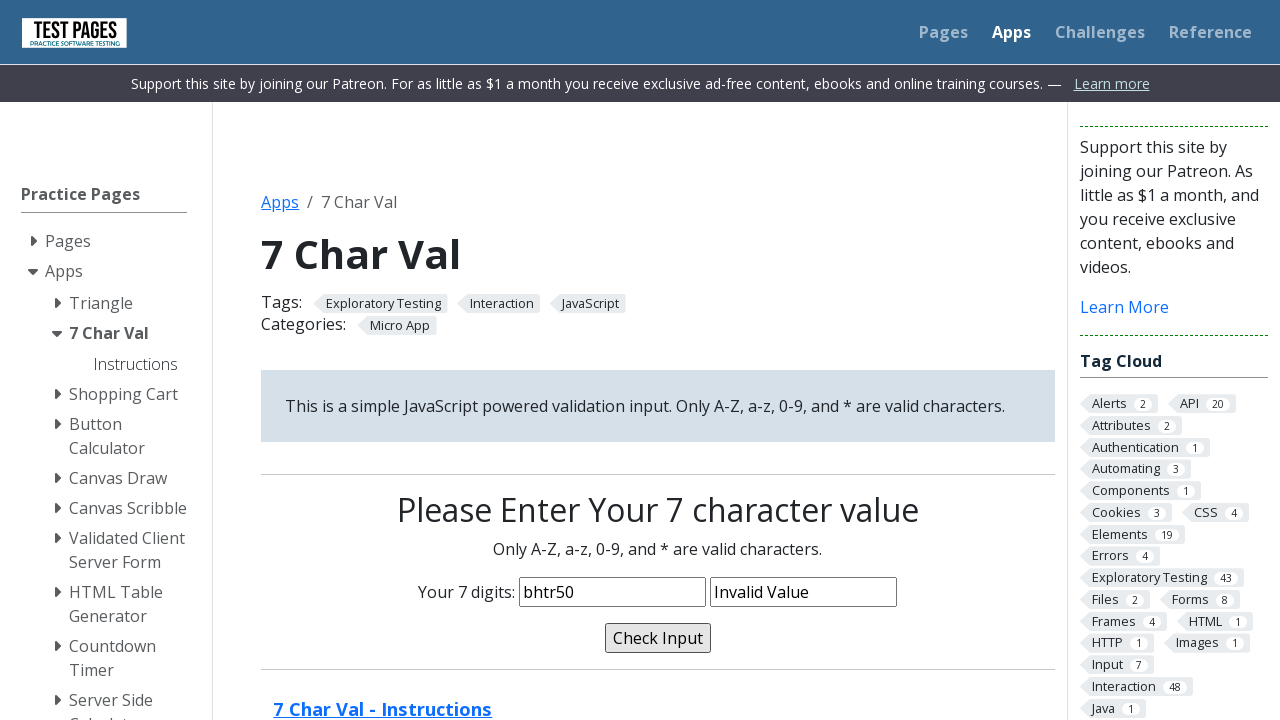

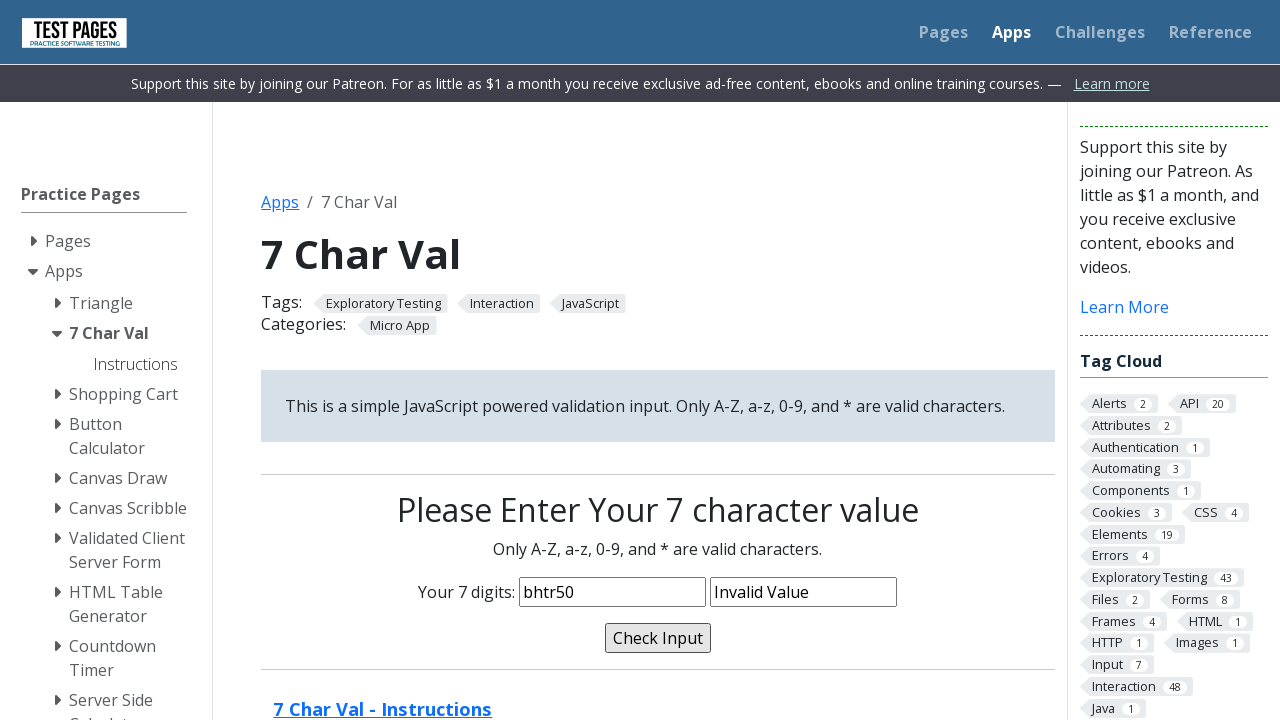